Tests search functionality by typing a name into the search field

Starting URL: http://zero.webappsecurity.com/index.html

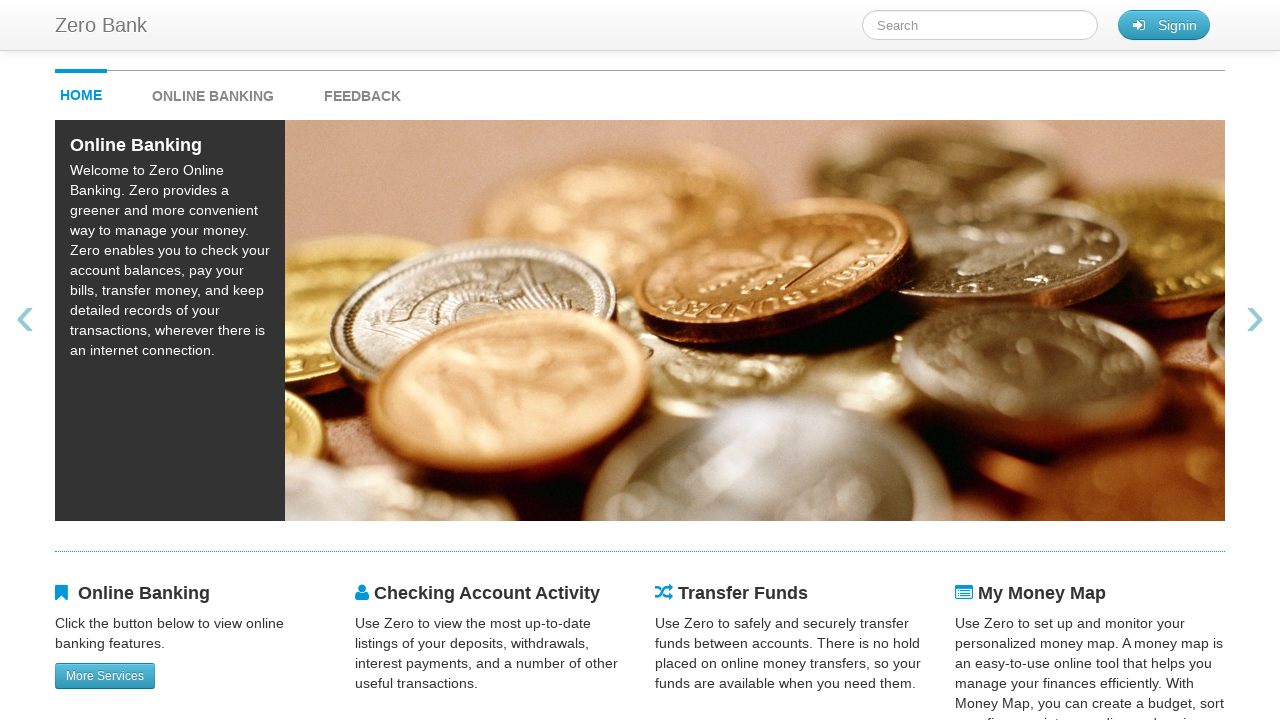

Typed 'Peter' into the search field on #searchTerm
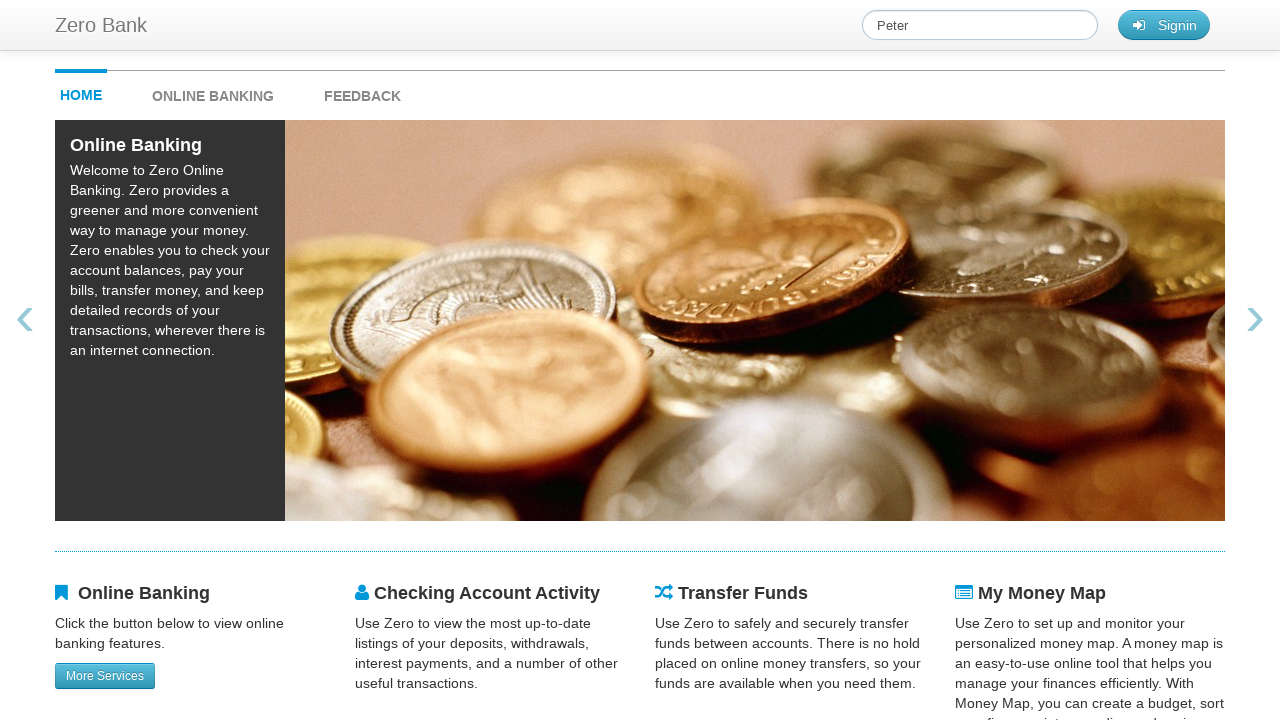

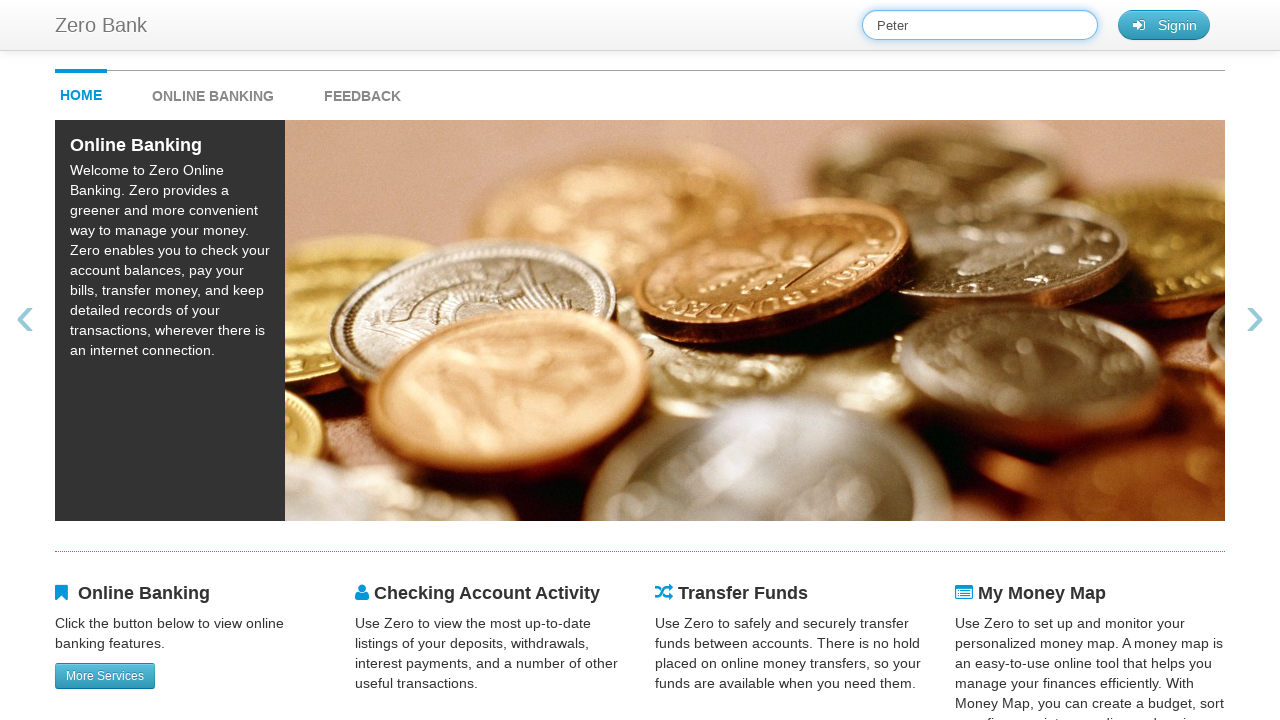